Tests emoji picker functionality by switching to an iframe, clicking on emoji options, then returning to main frame and filling a form field

Starting URL: https://www.jqueryscript.net/demo/Easy-iFrame-based-Twitter-Emoji-Picker-Plugin-jQuery-Emoojis/

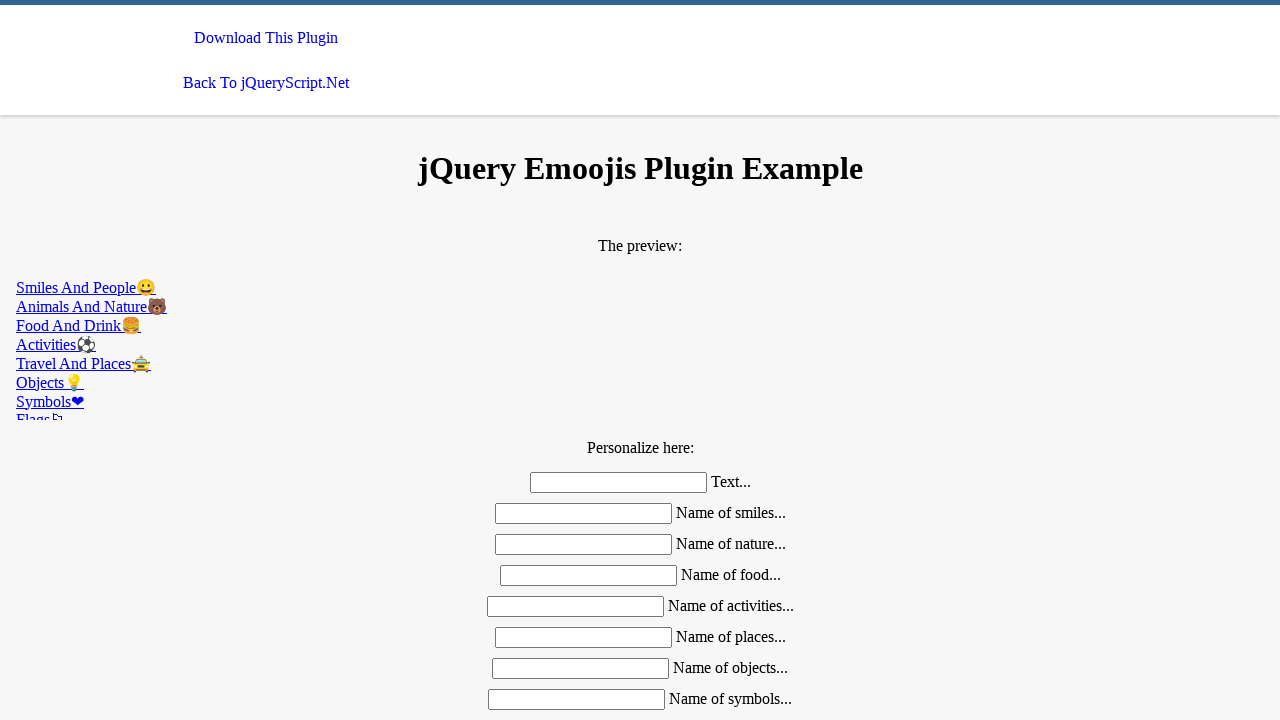

Switched to emoojis iframe
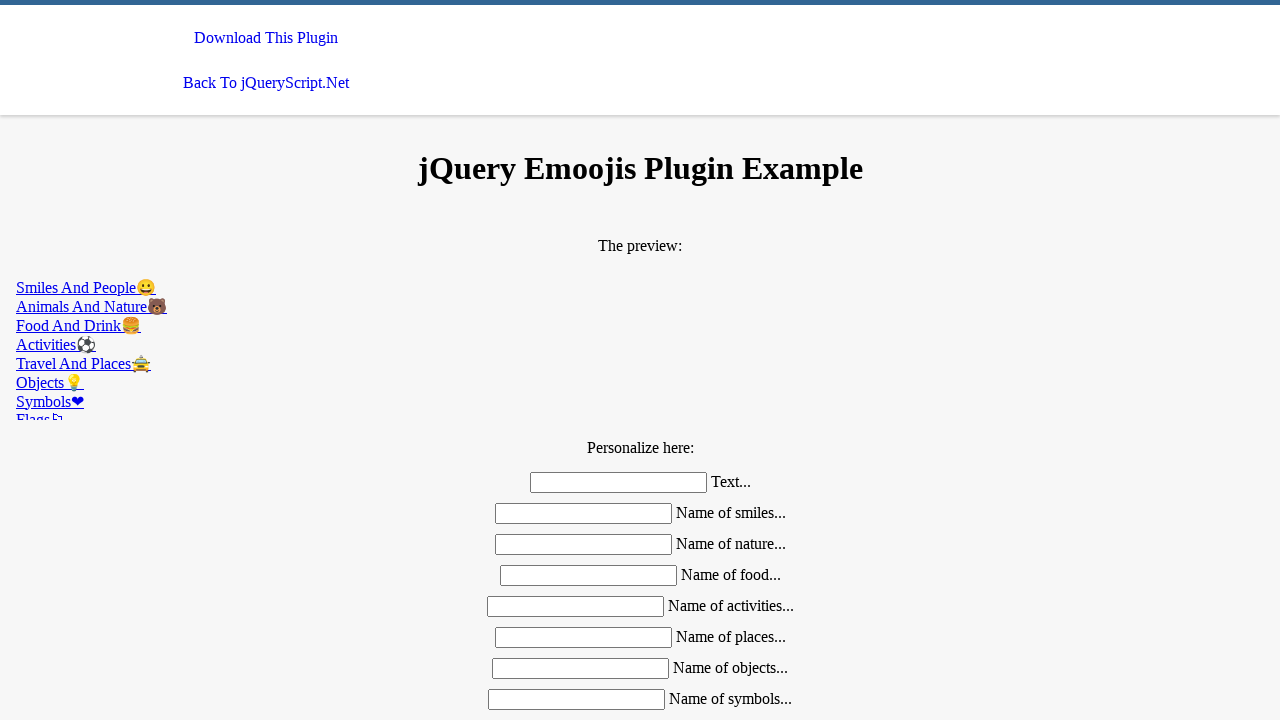

Located all emoji tool elements in iframe
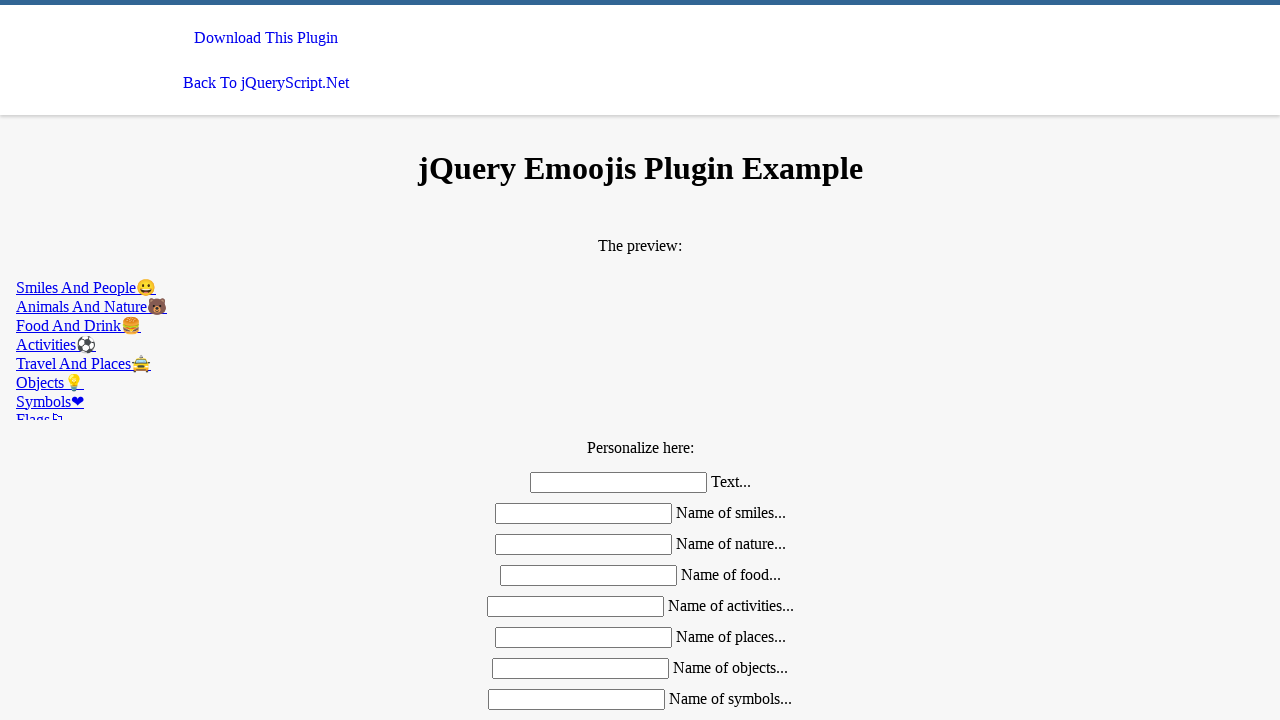

Clicked the second emoji category/tool at (640, 306) on xpath=//*[contains(@id, 'tool')] >> nth=1
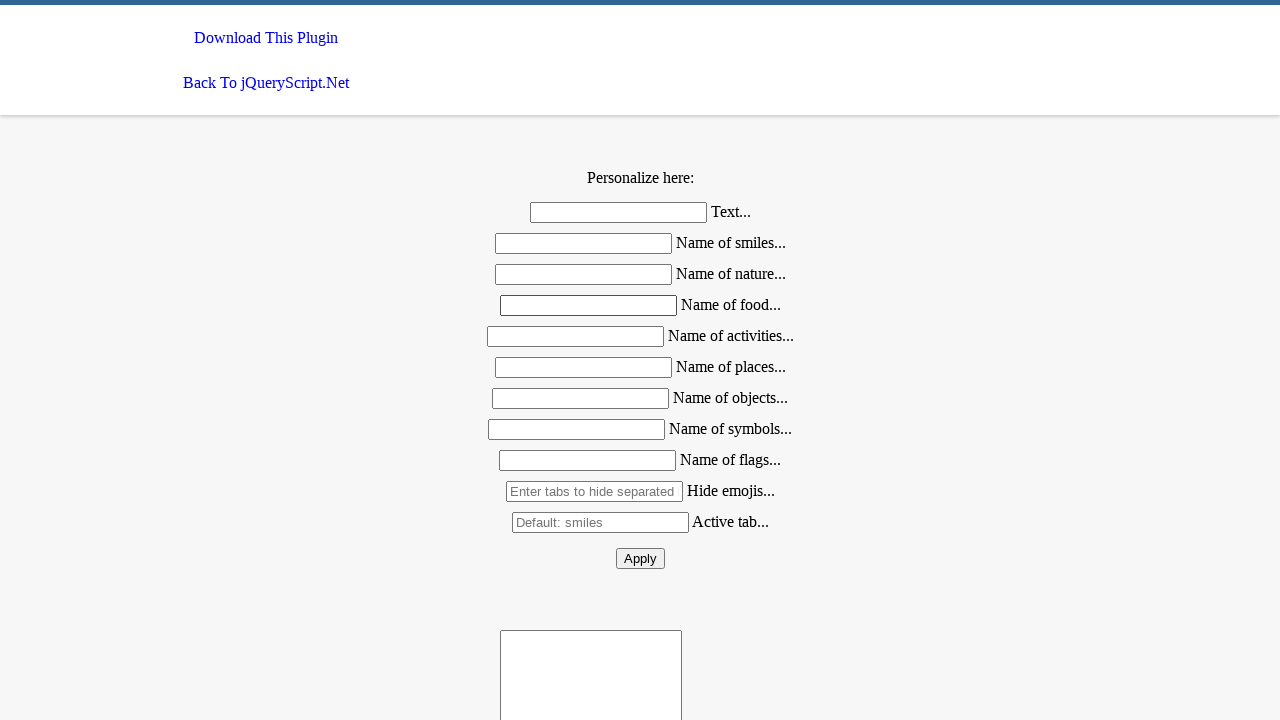

Filled form field with 'animal' text on #smiles
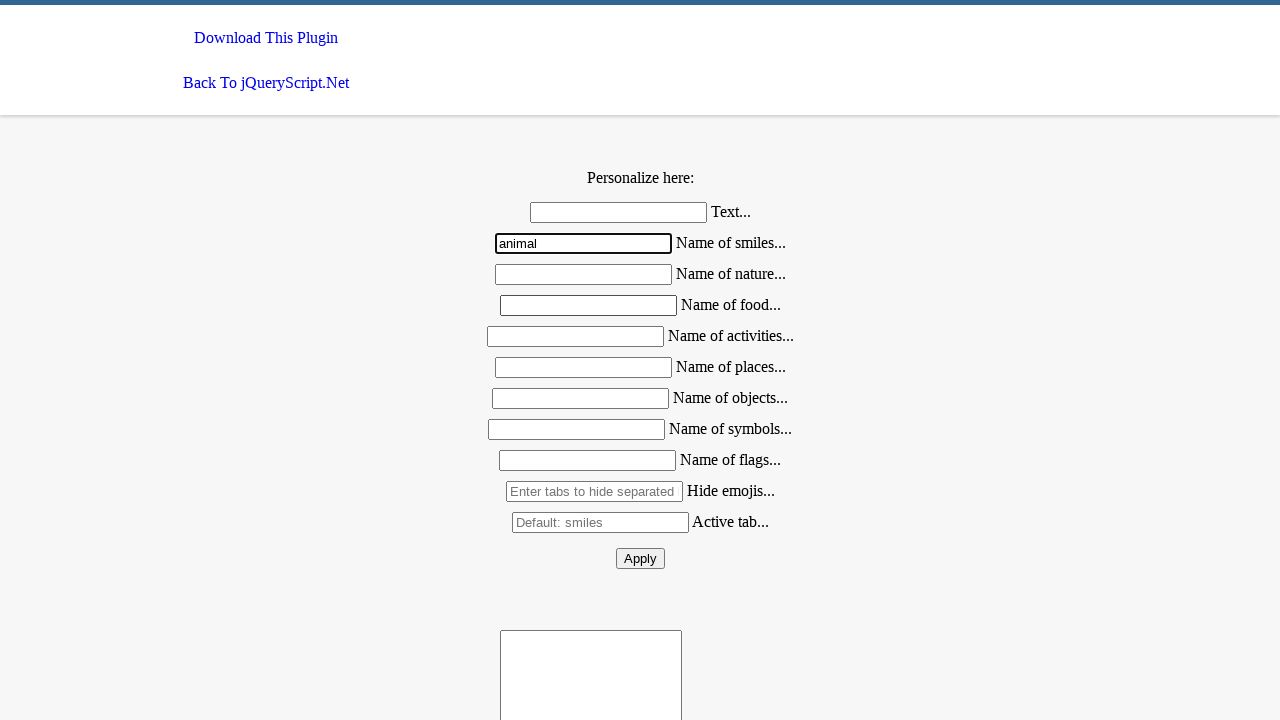

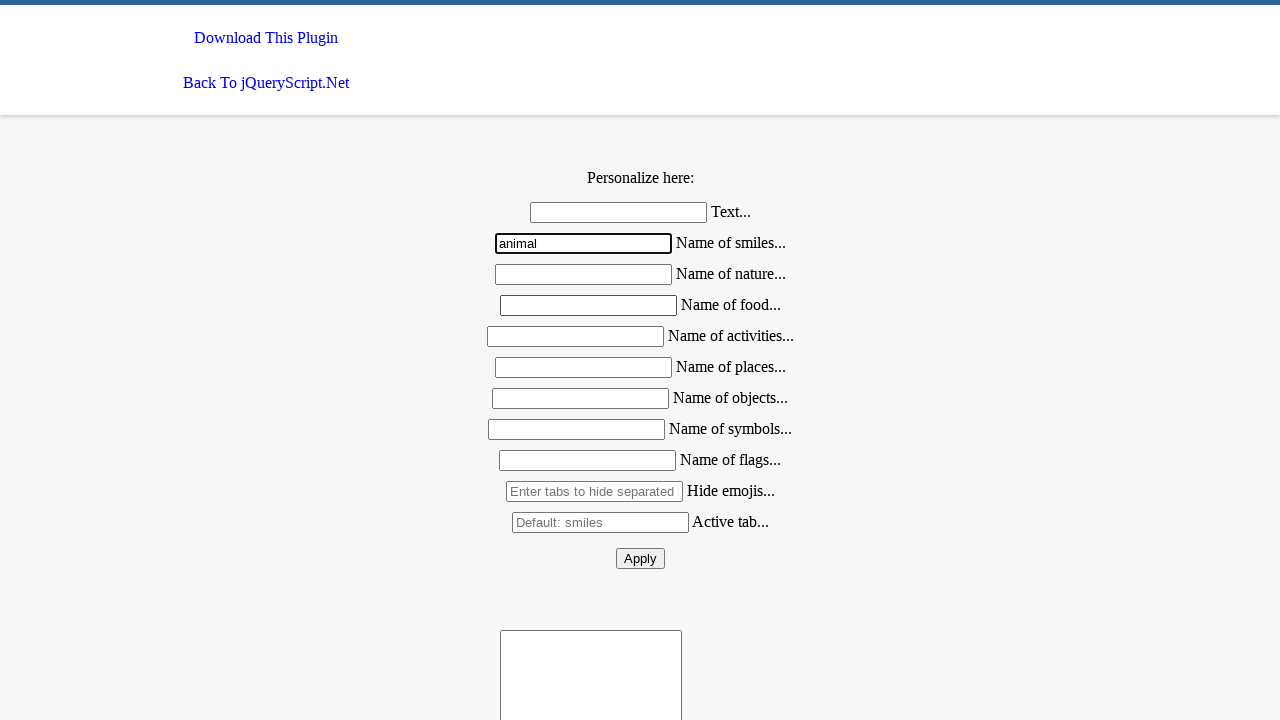